Tests checkbox interaction by checking and unchecking the first checkbox on the page, verifying the state transitions are correct.

Starting URL: https://the-internet.herokuapp.com/checkboxes

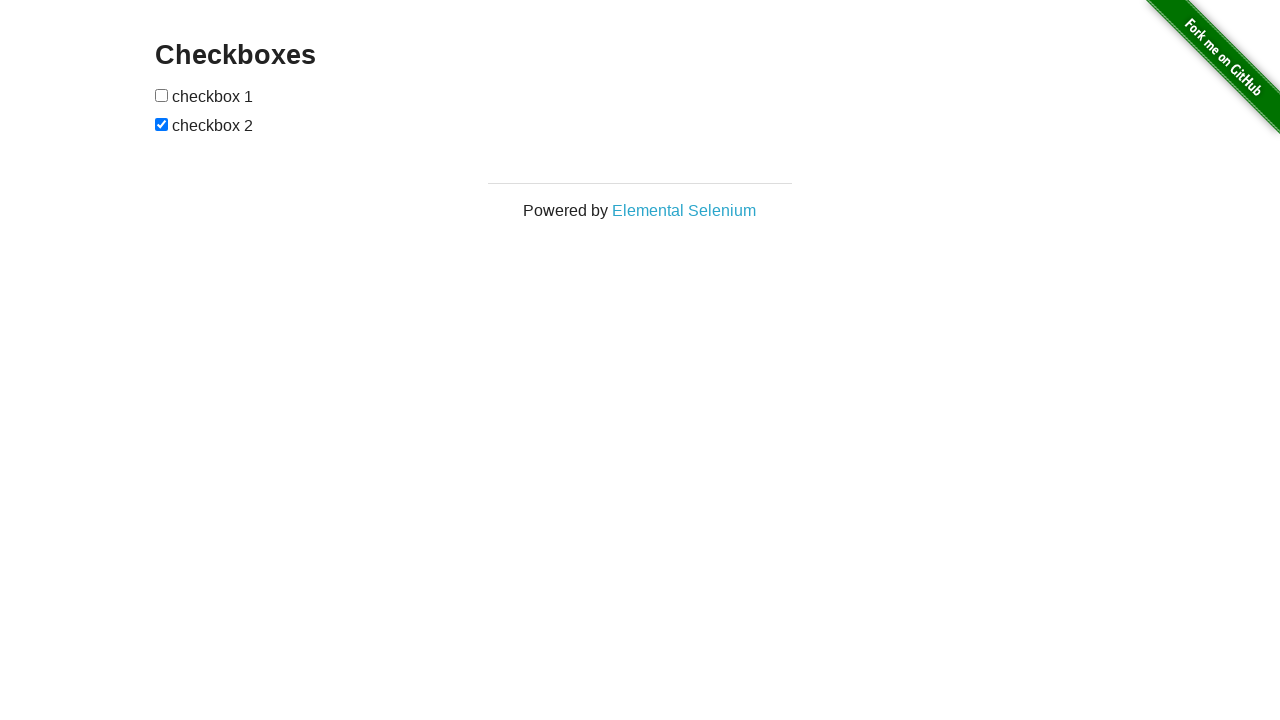

First checkbox became visible
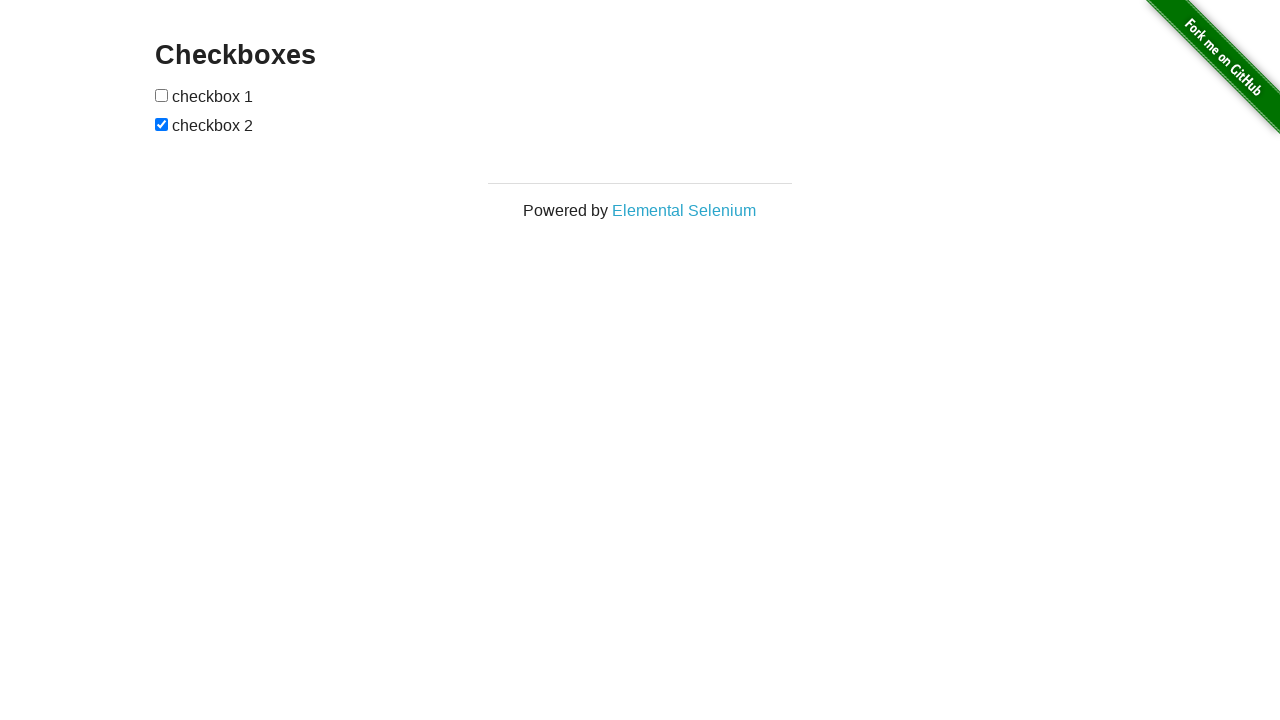

Checked the first checkbox at (162, 95) on internal:role=checkbox >> nth=0
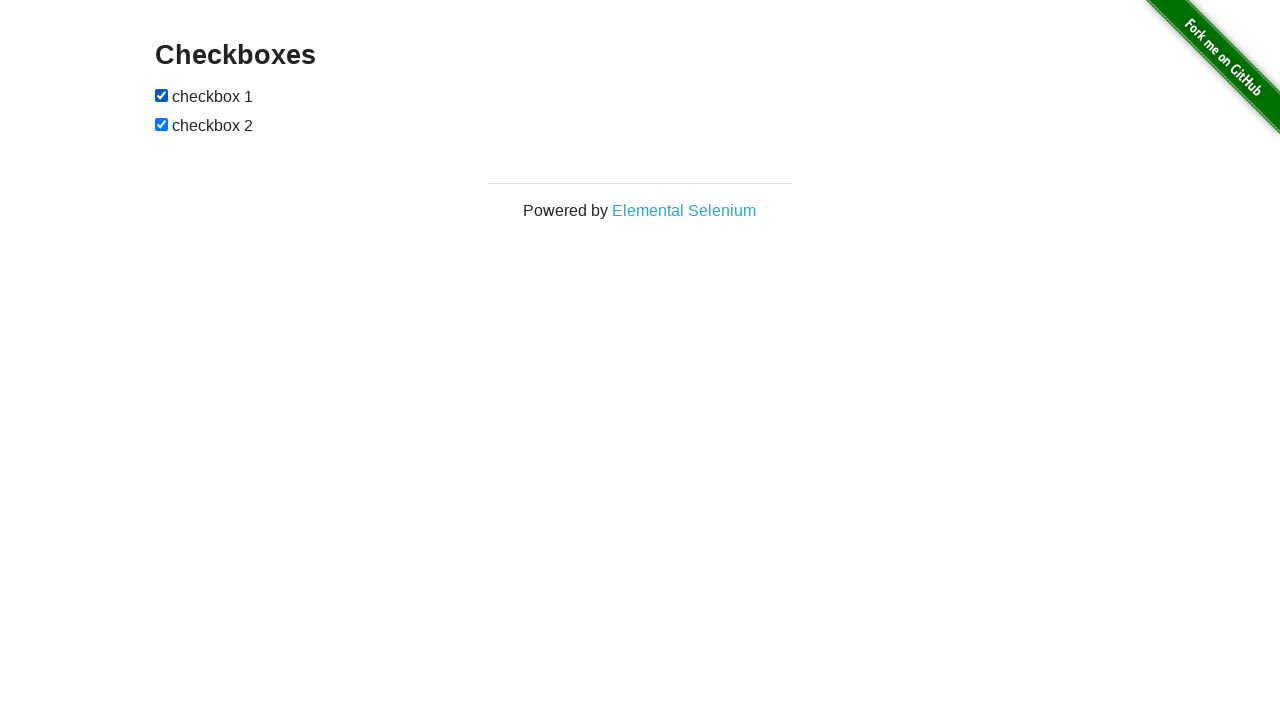

Unchecked the first checkbox at (162, 95) on internal:role=checkbox >> nth=0
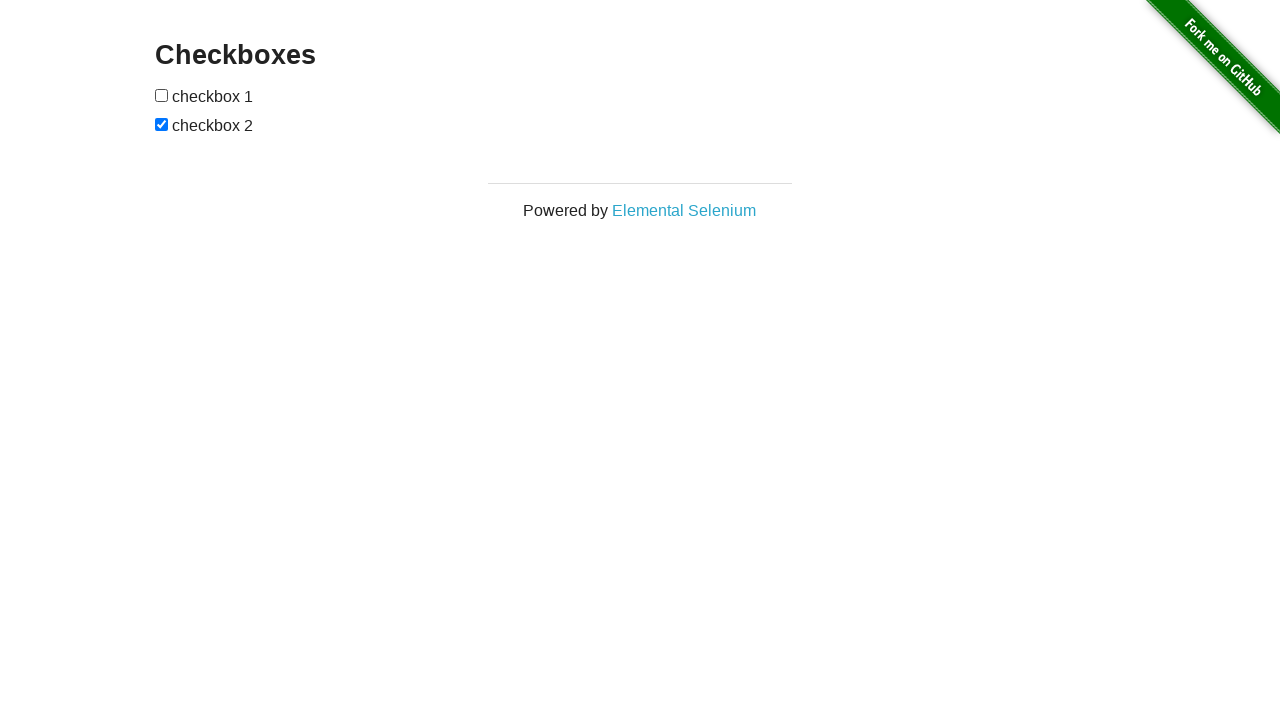

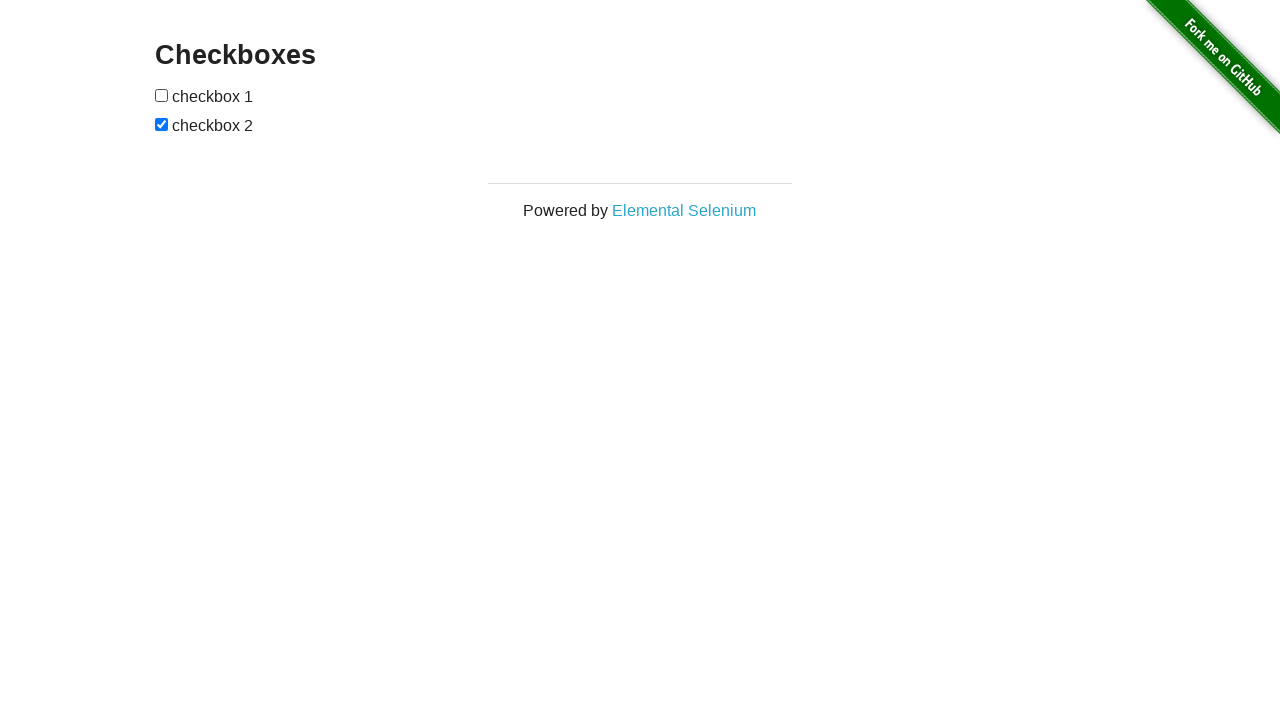